Tests navigation to the fake landing page by clicking the "Fake landing Page" link on the UltimateQA automation page

Starting URL: https://ultimateqa.com/automation

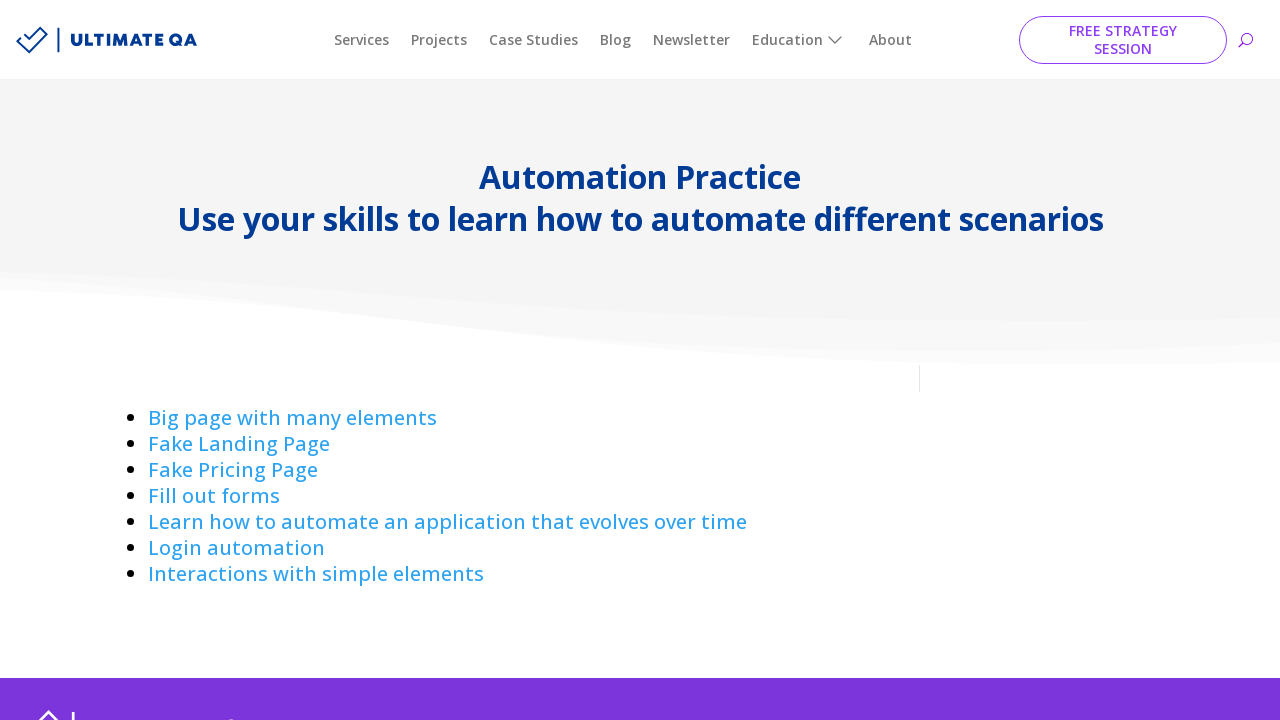

Clicked 'Fake landing Page' link on UltimateQA automation page at (239, 444) on text=Fake landing Page
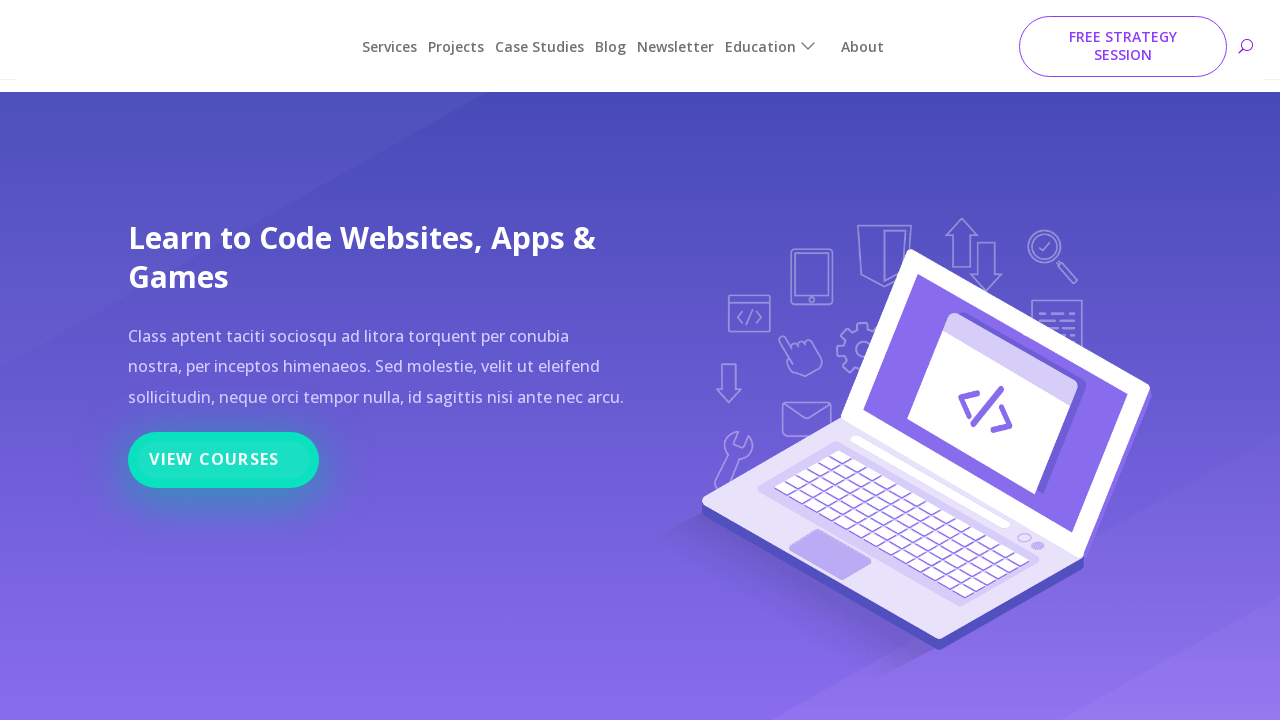

Fake landing page loaded (domcontentloaded state reached)
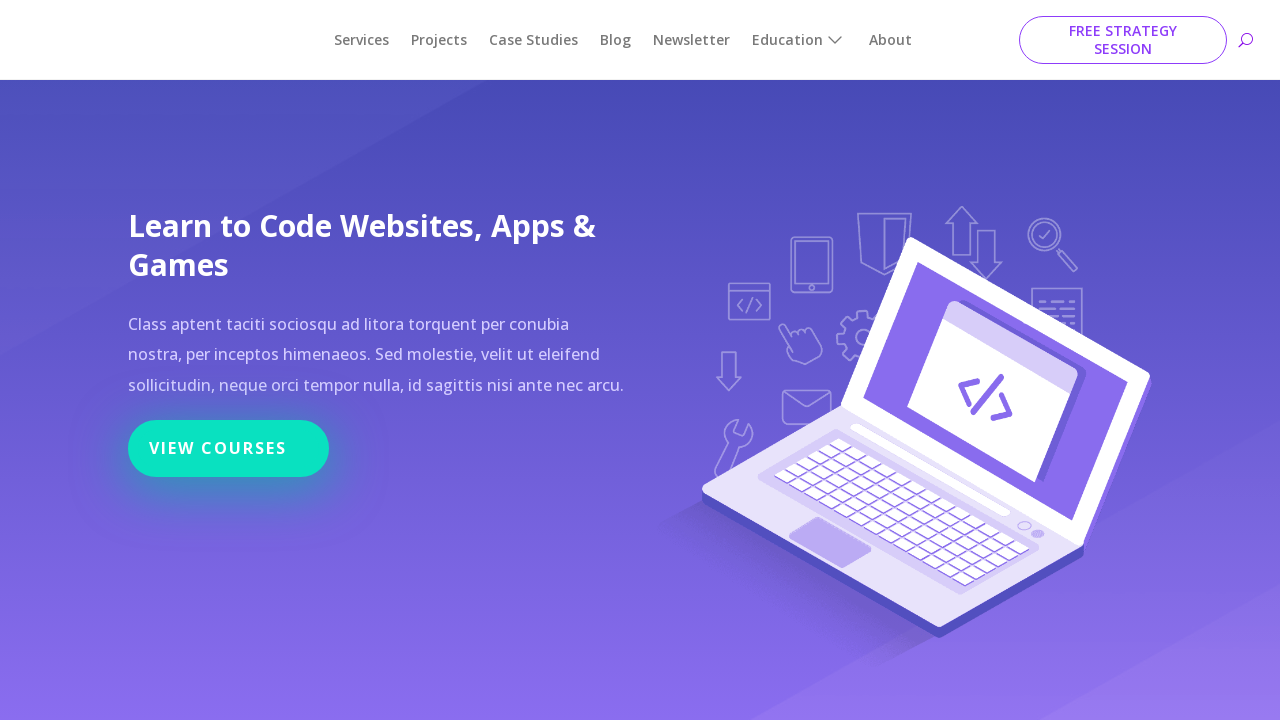

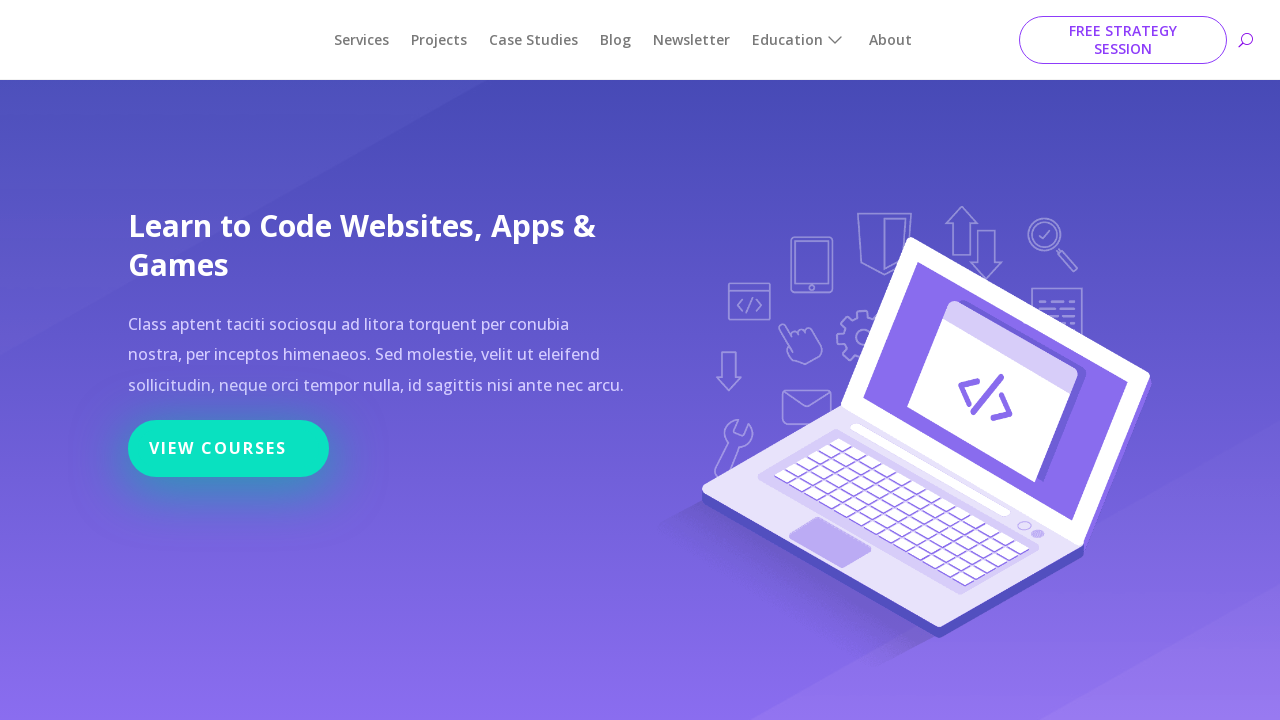